Tests a registration form by filling in first name, last name and email fields, then verifying the success message

Starting URL: http://suninjuly.github.io/registration1.html

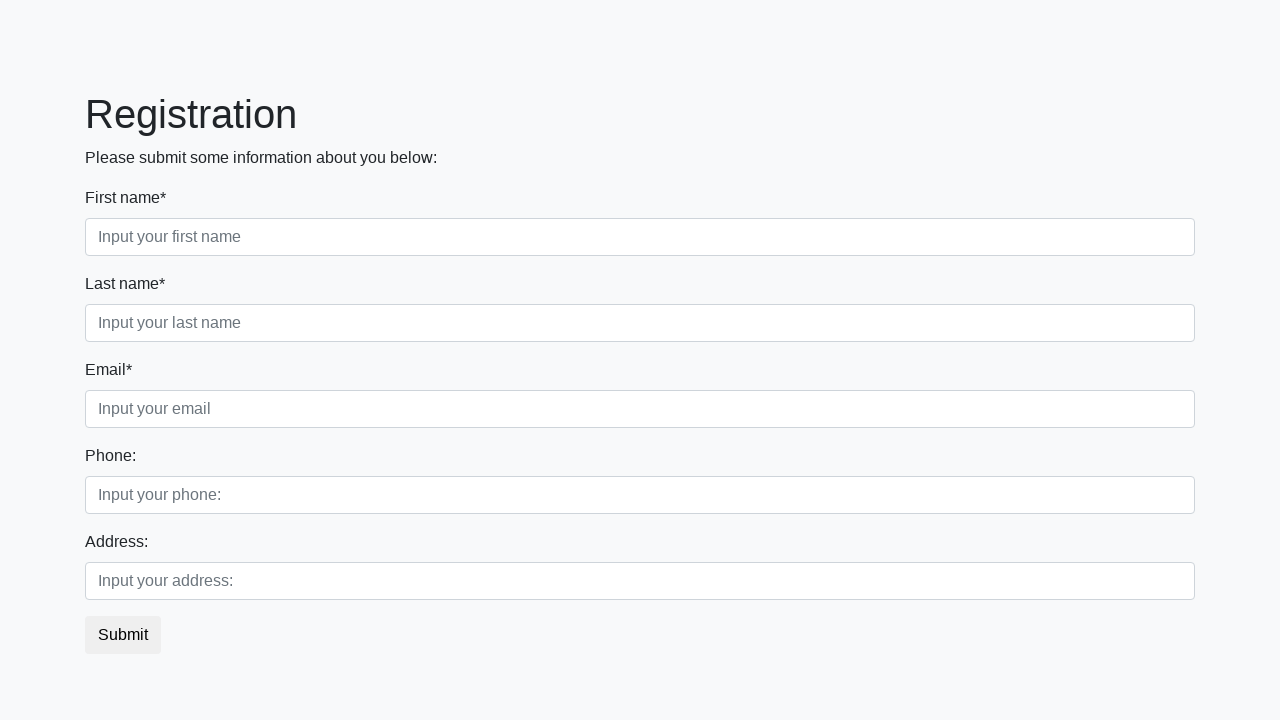

Navigated to registration form page
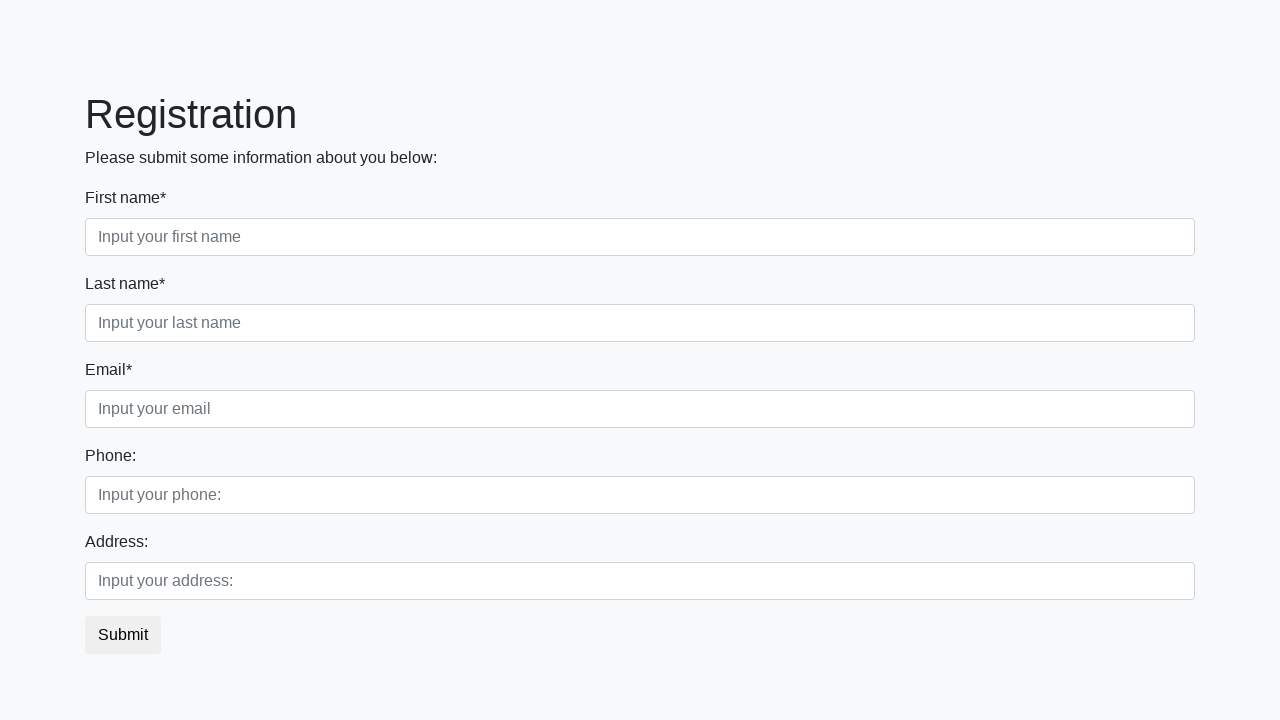

Filled first name field with 'Michael' on [placeholder='Input your first name']
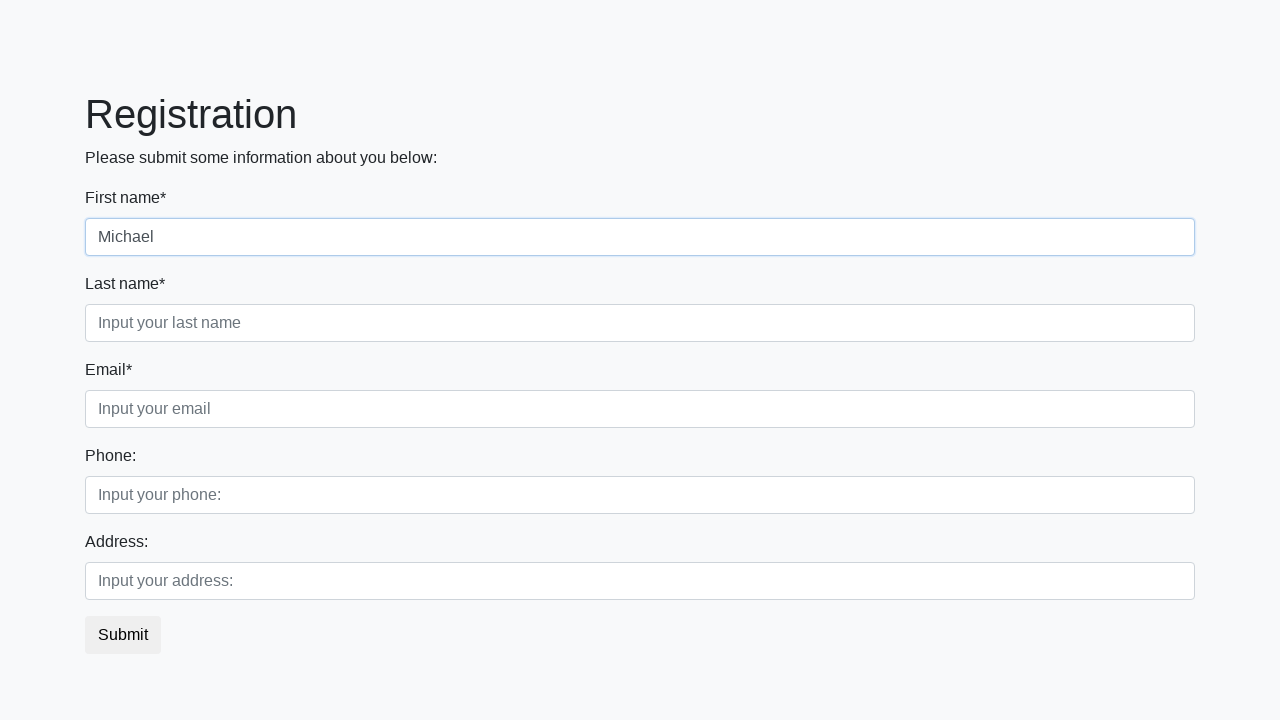

Filled last name field with 'Johnson' on [placeholder='Input your last name']
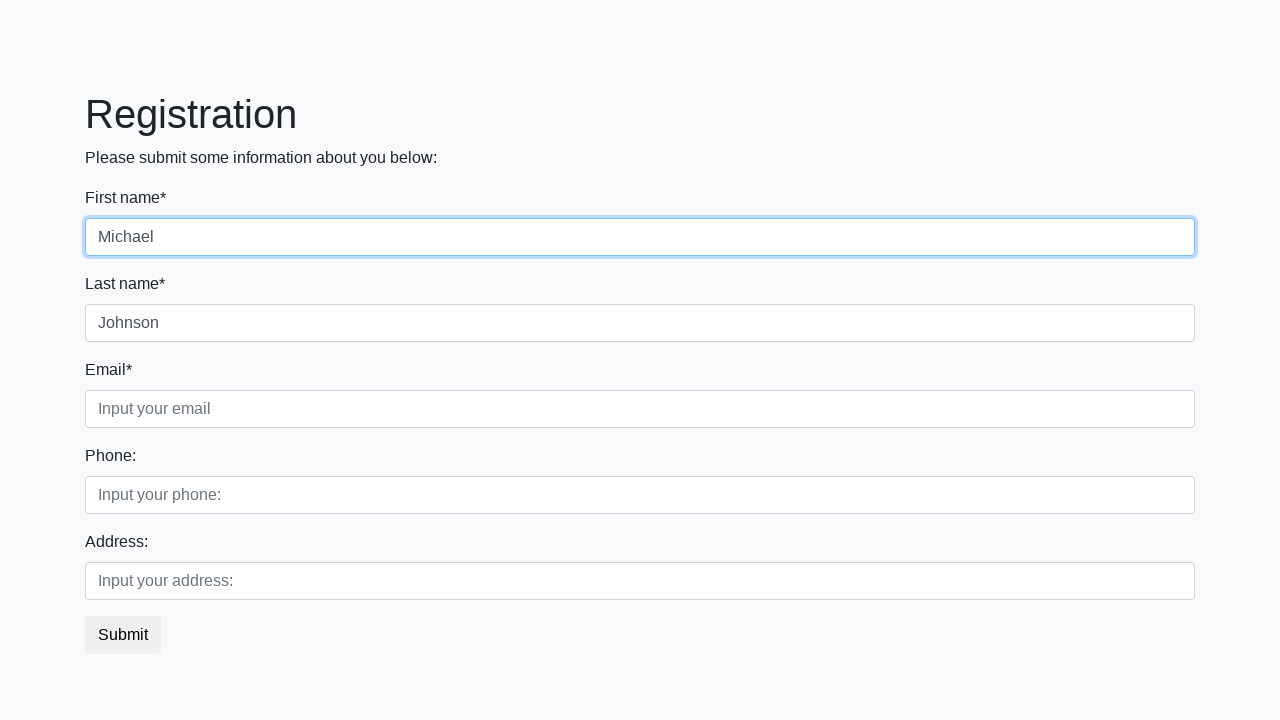

Filled email field with 'michael.johnson@example.com' on [placeholder='Input your email']
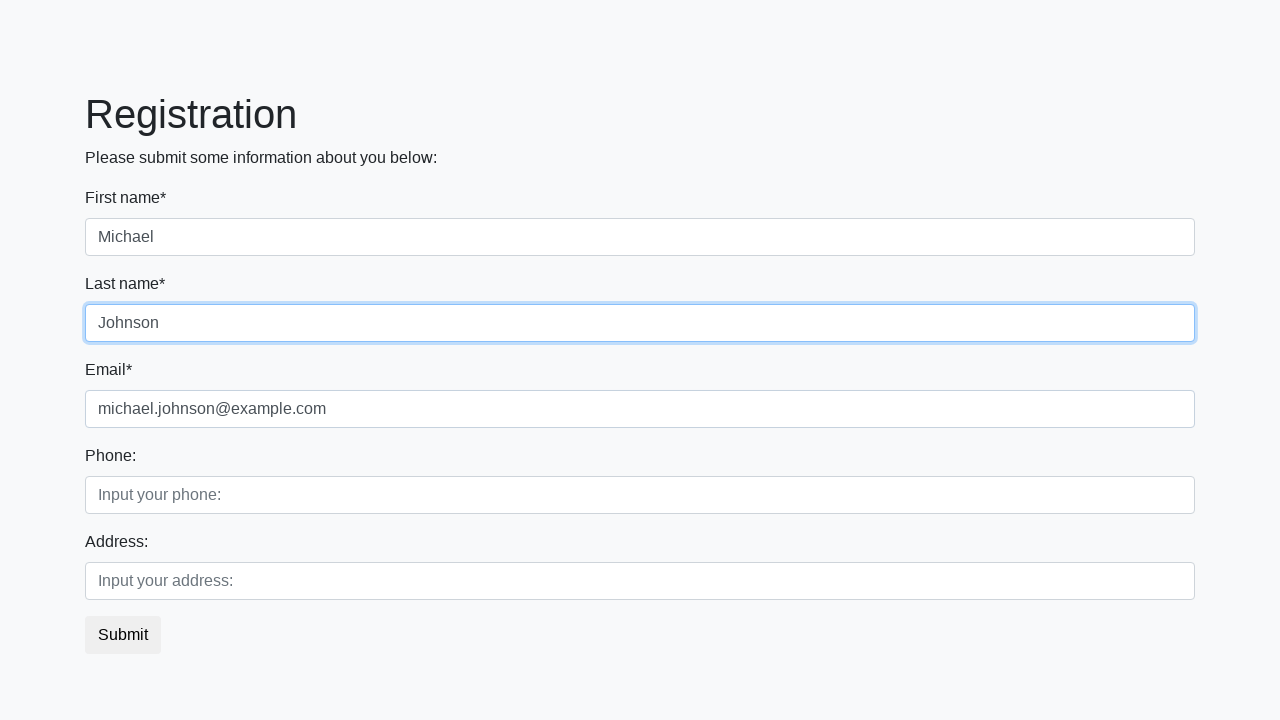

Clicked submit button at (123, 635) on button.btn
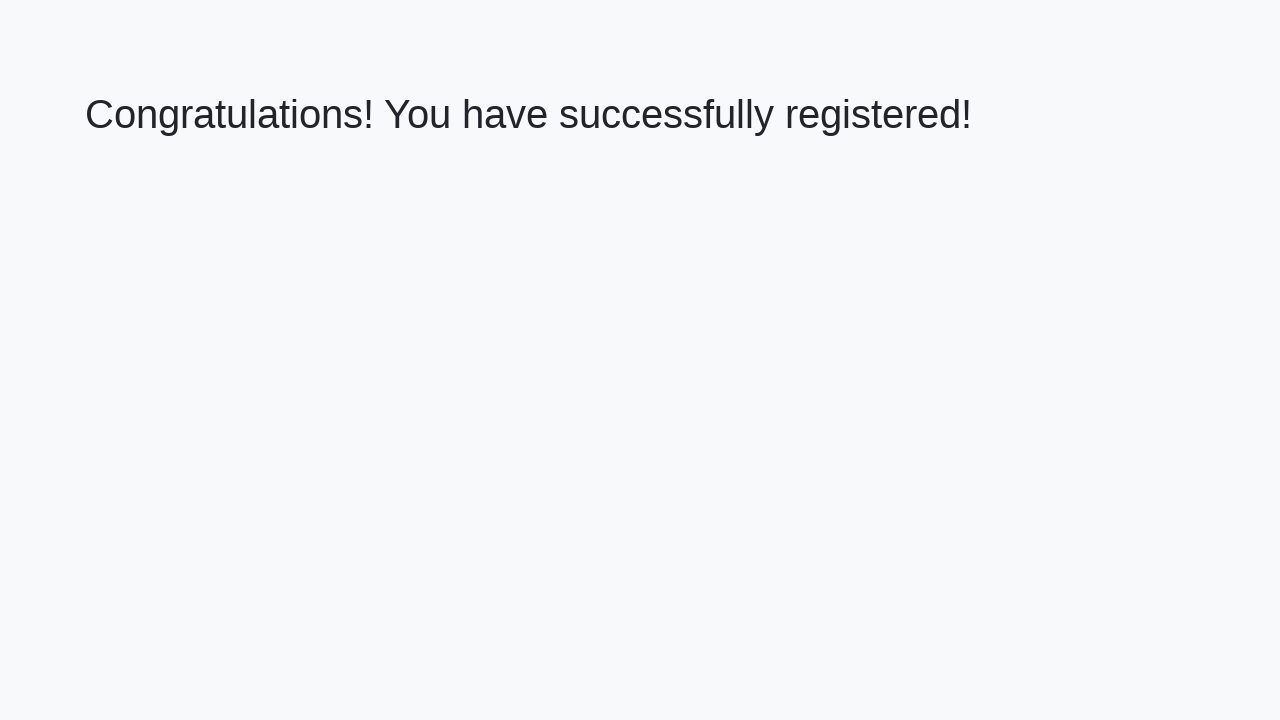

Success message element loaded
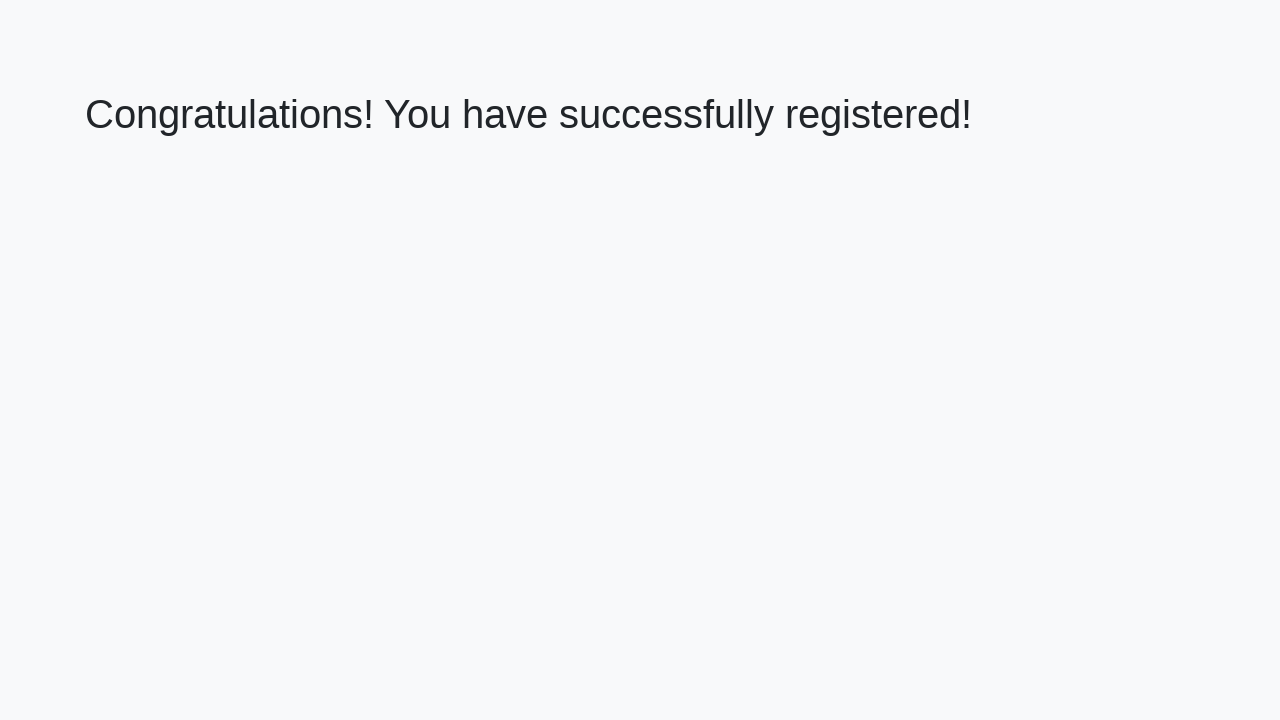

Retrieved success message text: 'Congratulations! You have successfully registered!'
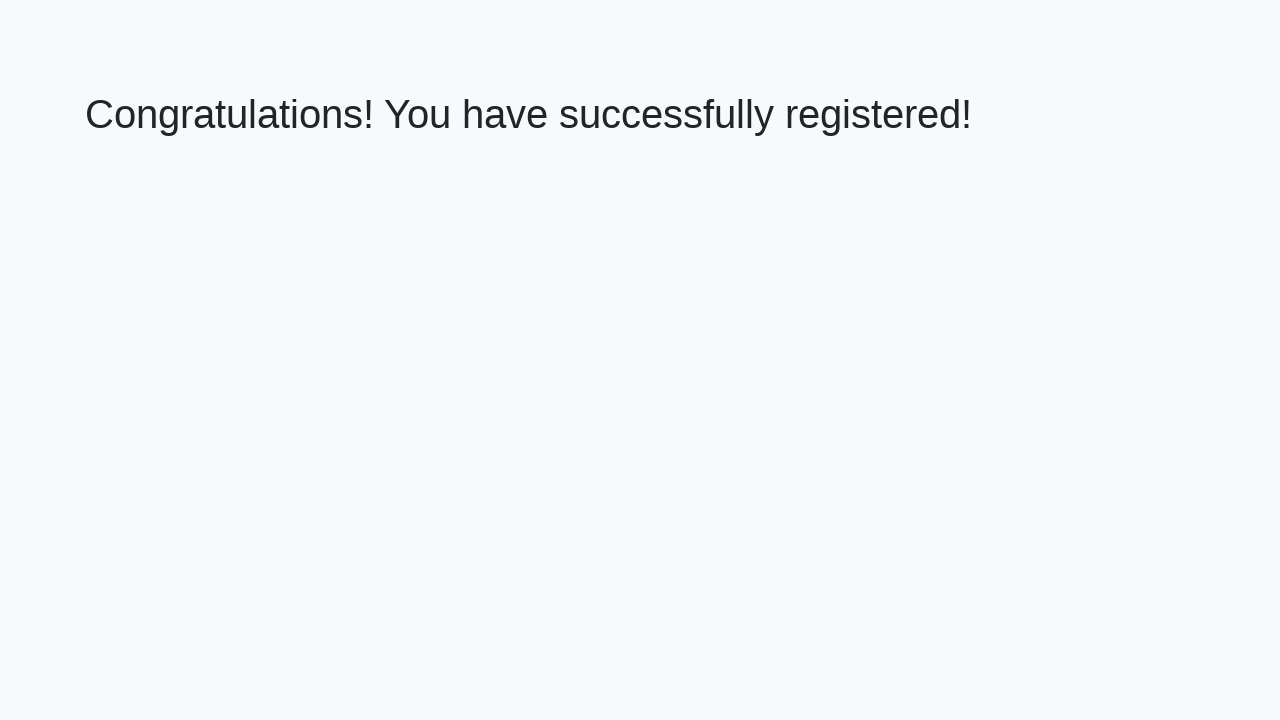

Verified success message matches expected text
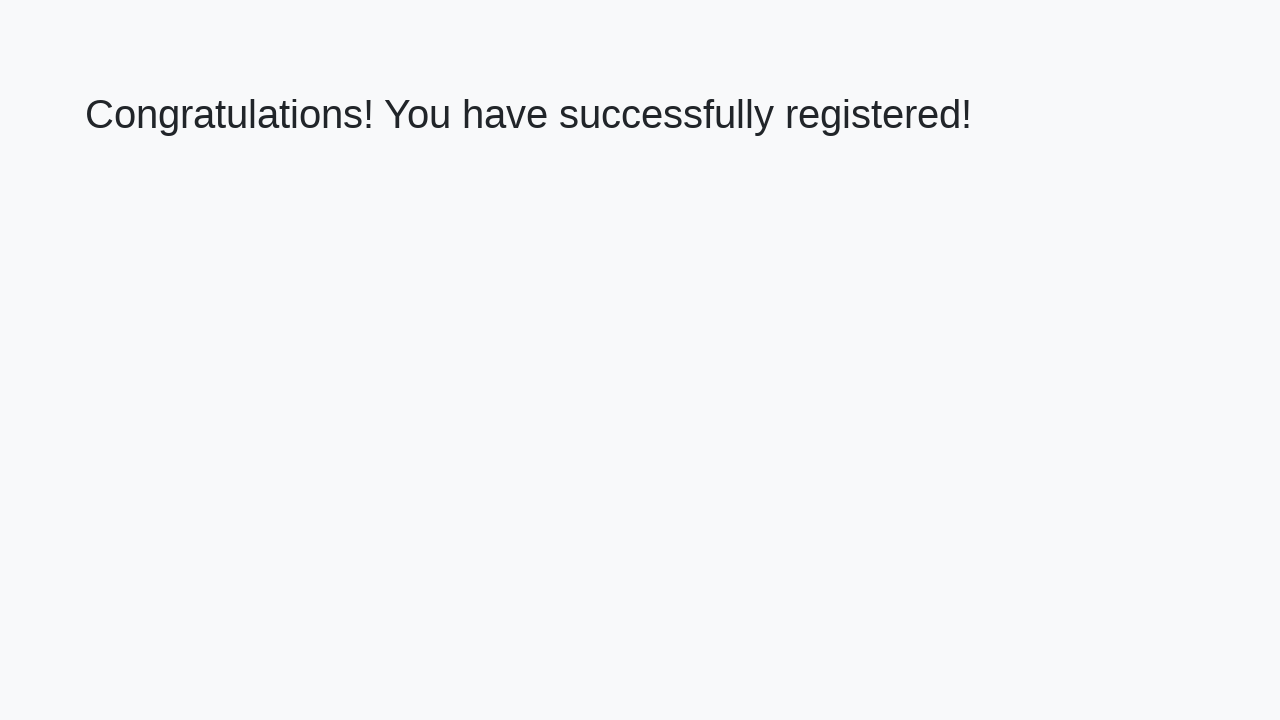

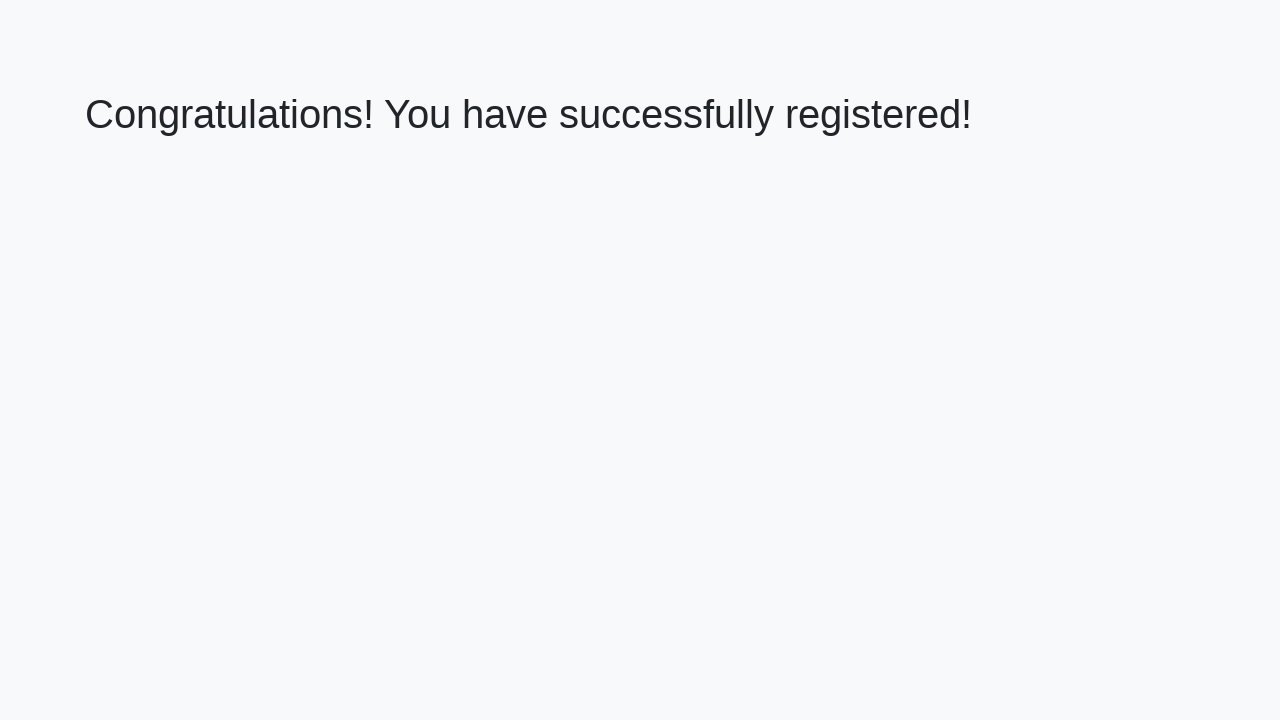